Navigates to the Rahul Shetty Academy homepage and waits for the page to load

Starting URL: https://rahulshettyacademy.com

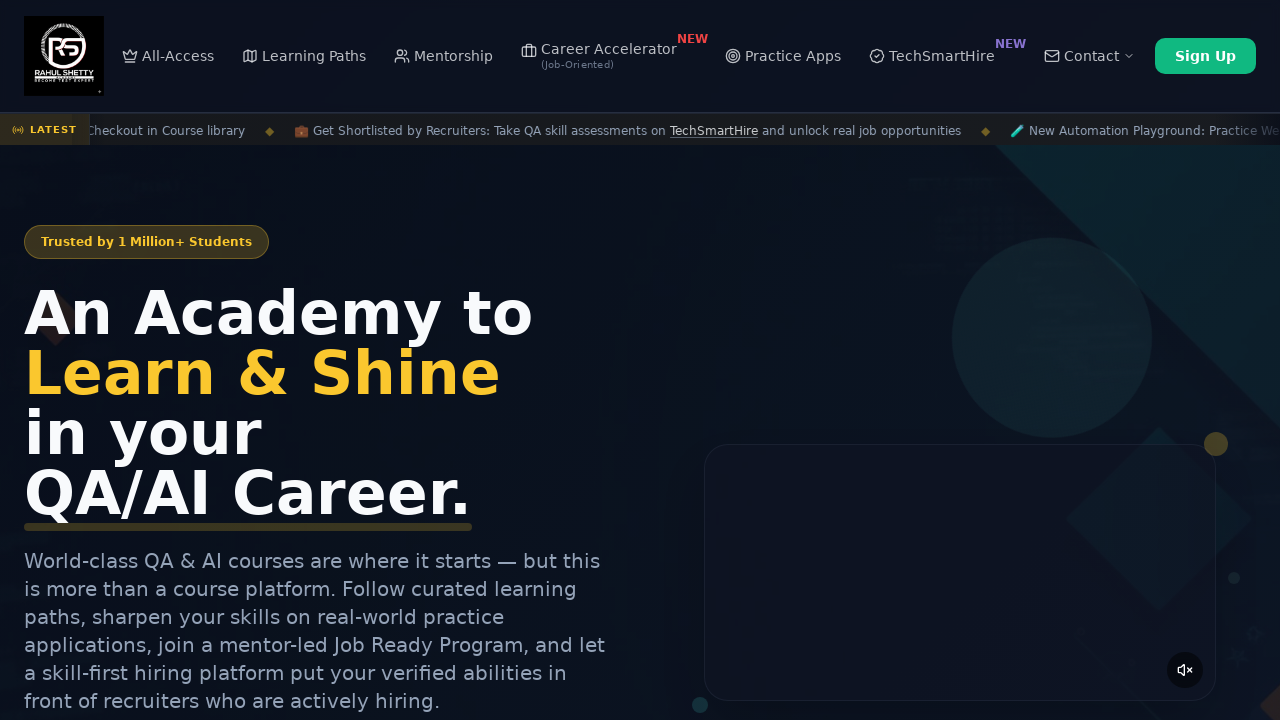

Waited for page to reach networkidle state
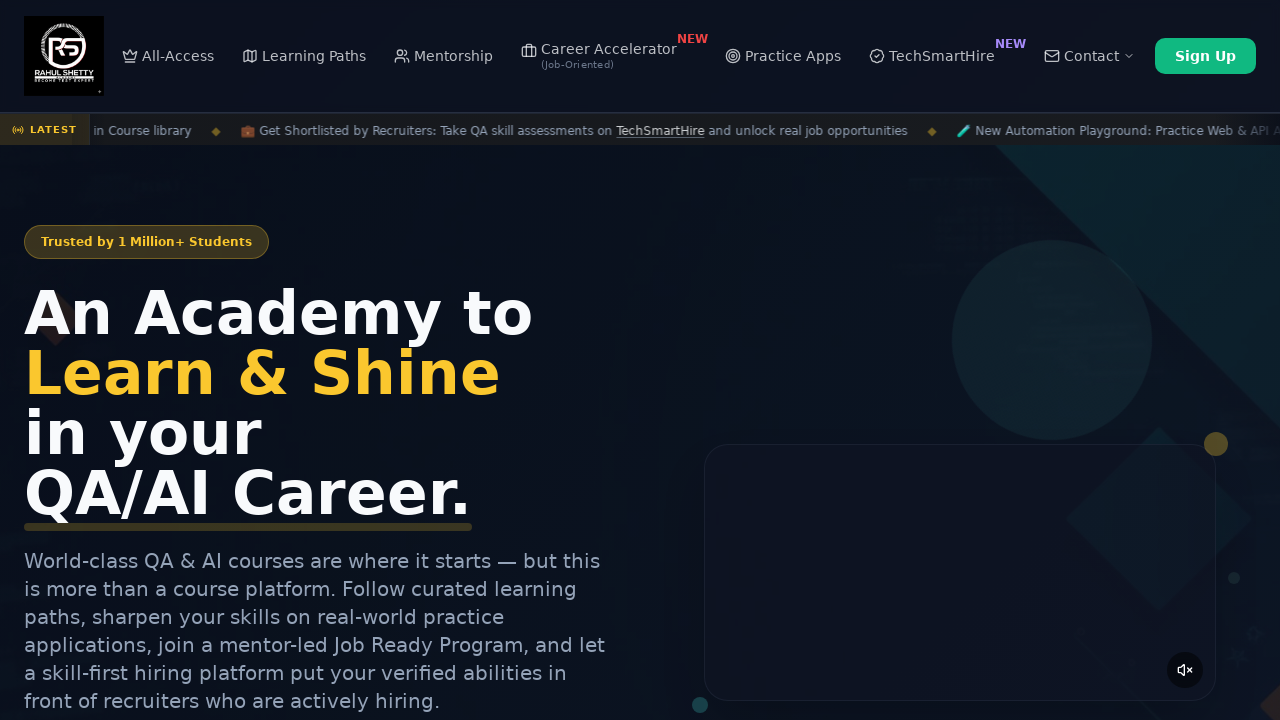

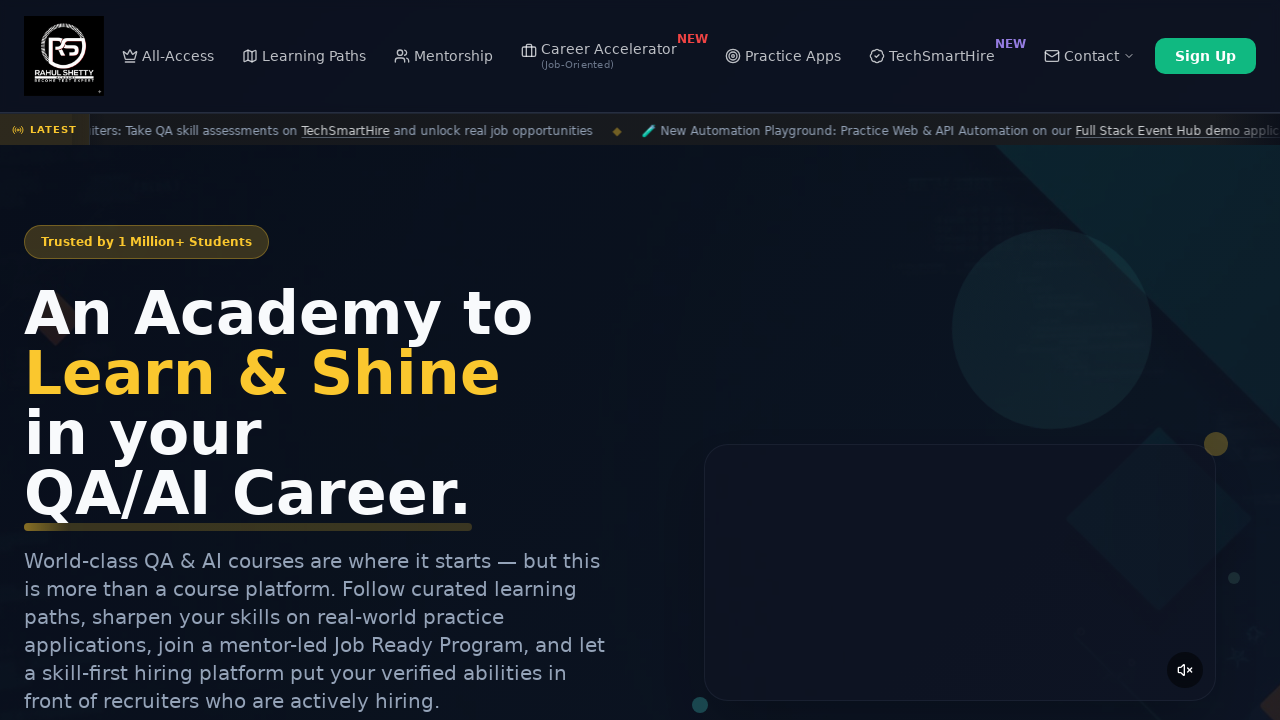